Tests waiting for a new button element to appear on the page, then clicking it to trigger an alert.

Starting URL: https://igorsmasc.github.io/praticando_waits/

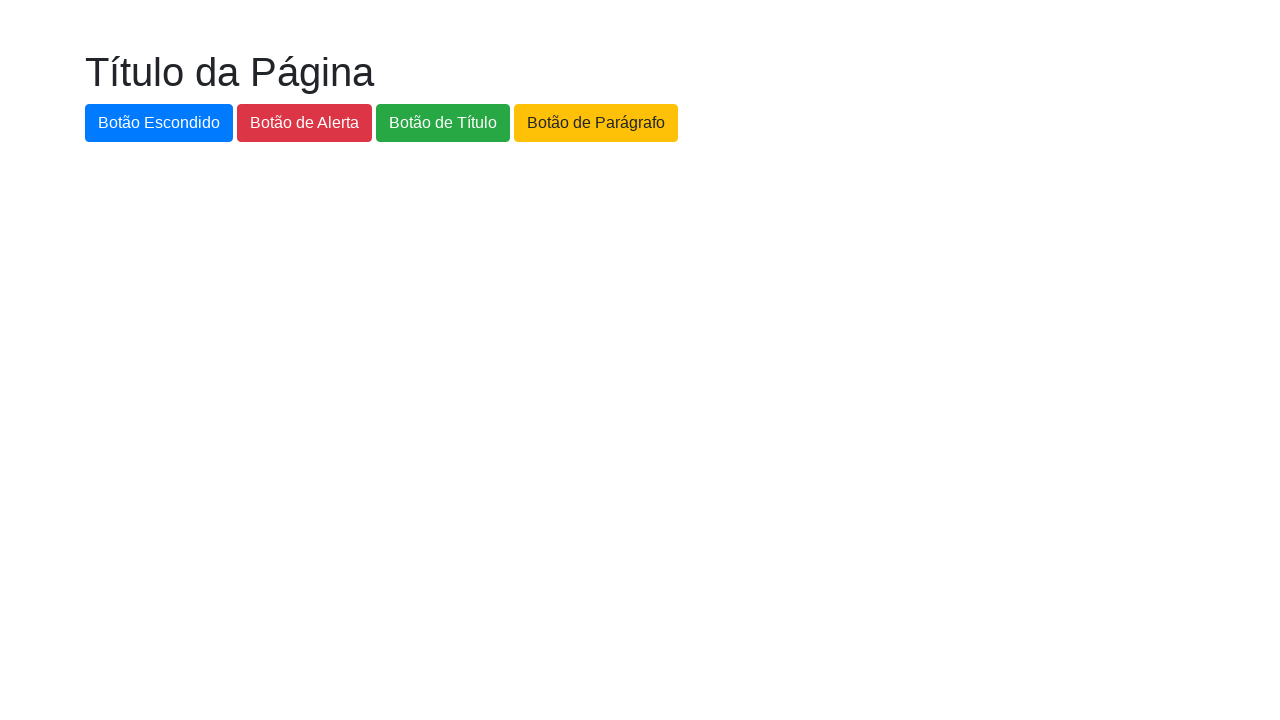

Set up dialog handler to accept alerts
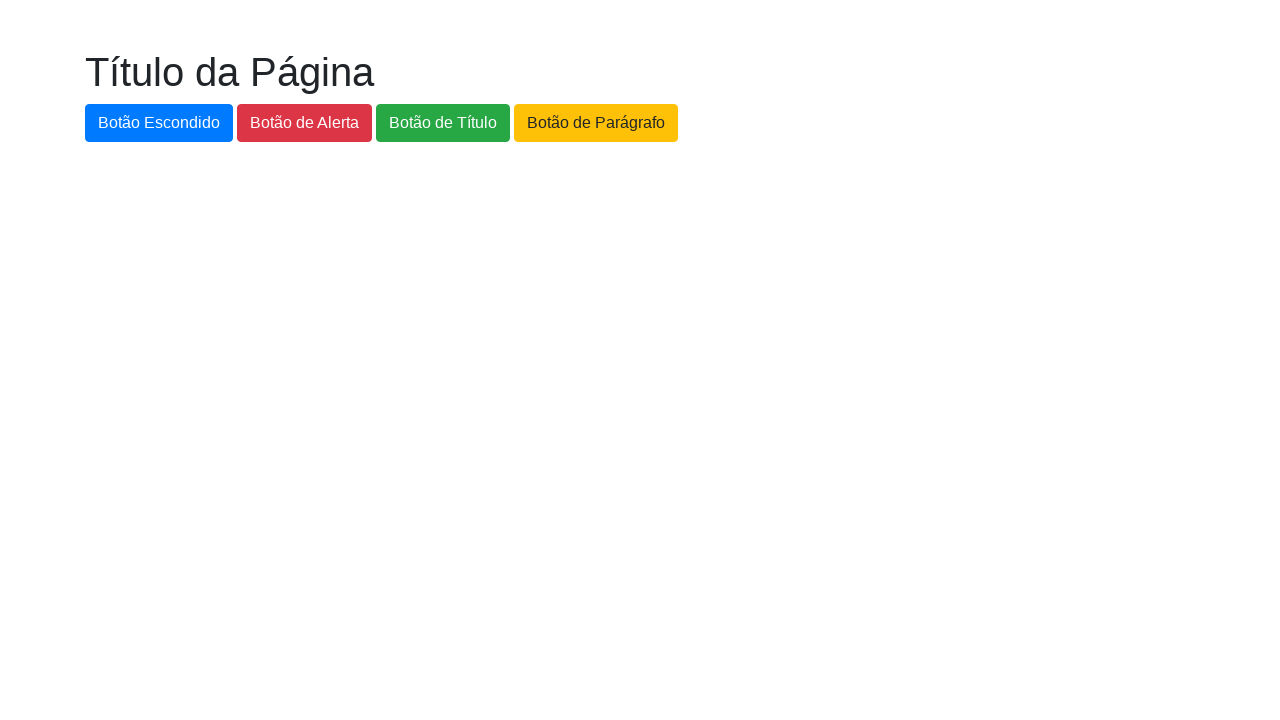

Waited for new button element (#botao-novo) to appear on the page
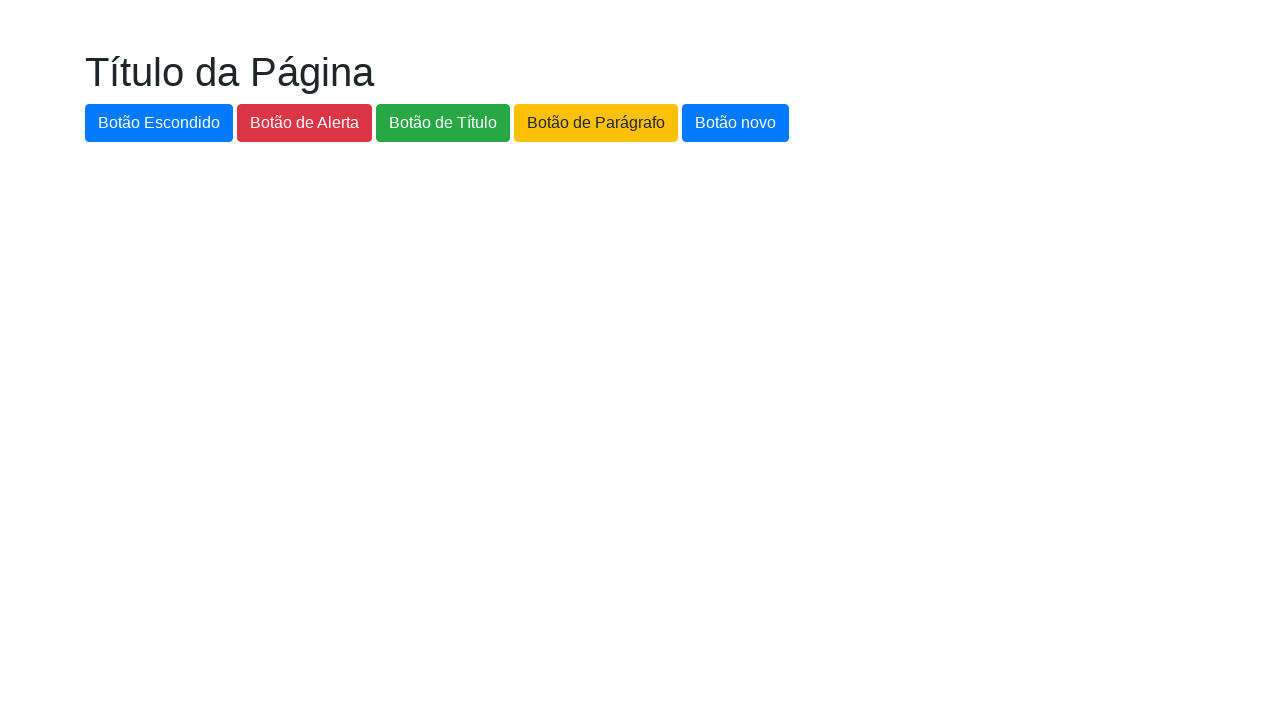

Clicked the new button to trigger alert at (736, 123) on #botao-novo
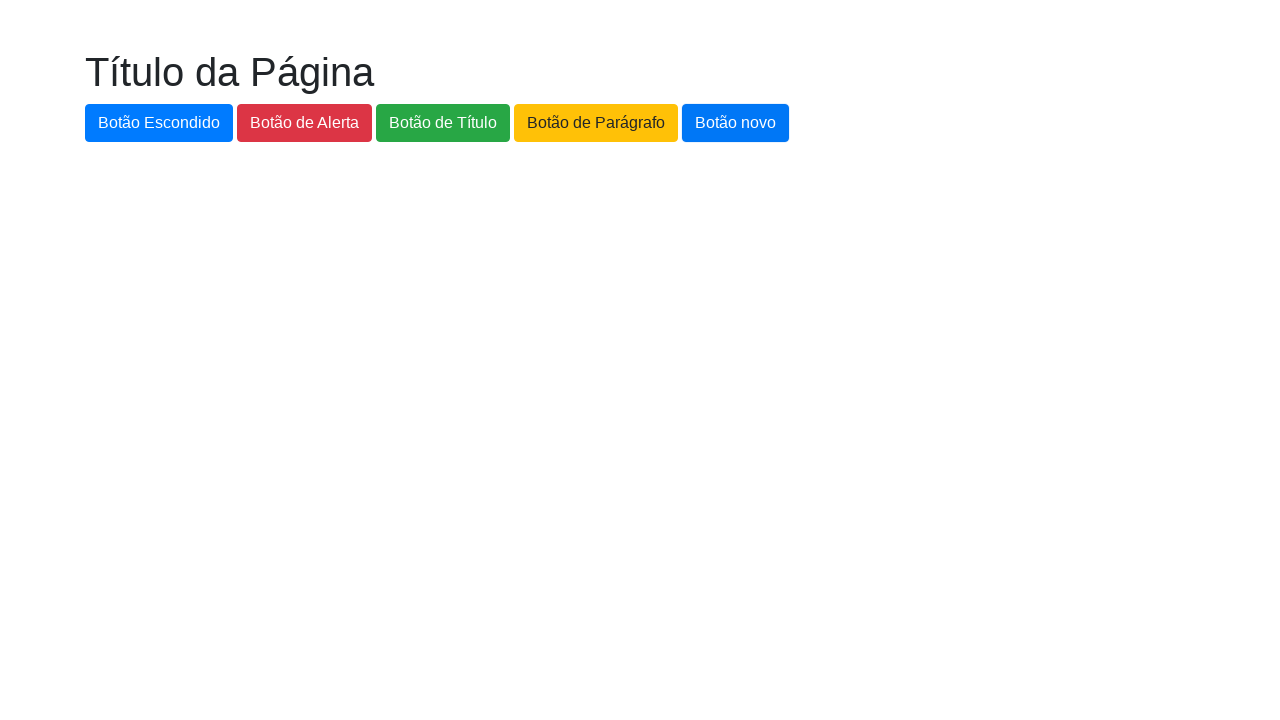

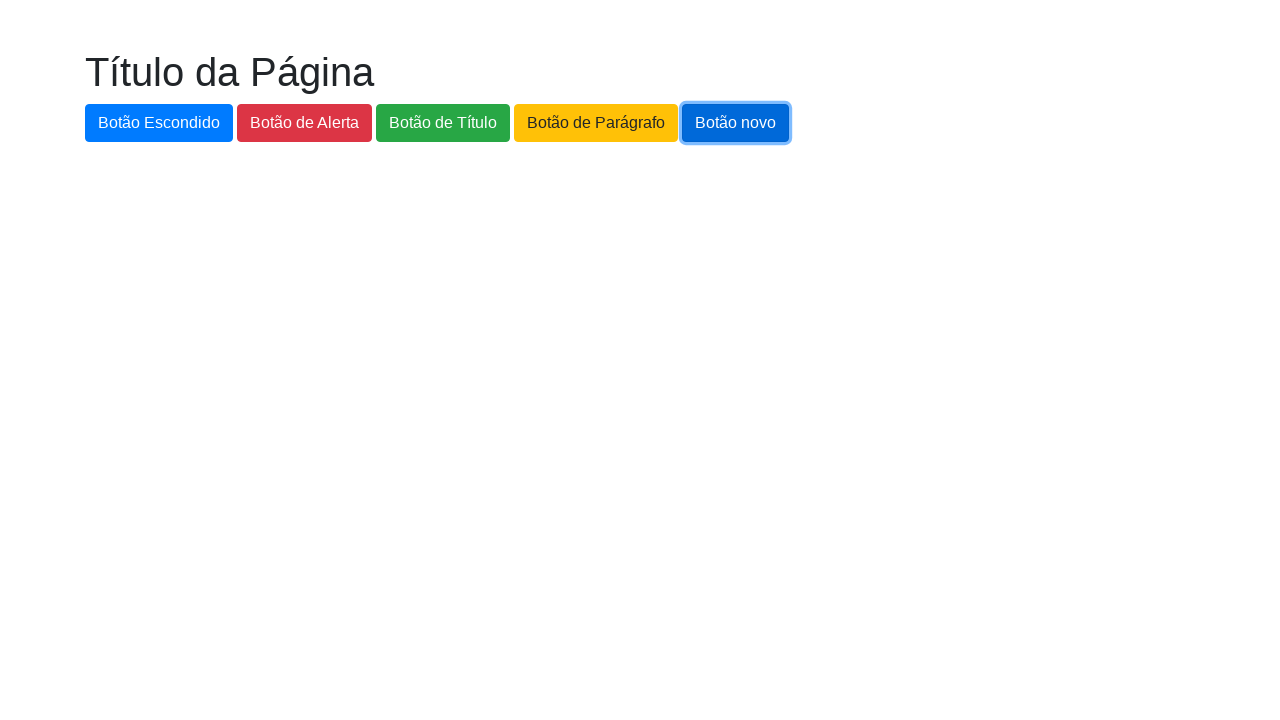